Searches for "stainless work table" on WebstaurantStore and clicks through each product on each page to verify the product title contains the search term

Starting URL: https://www.webstaurantstore.com/

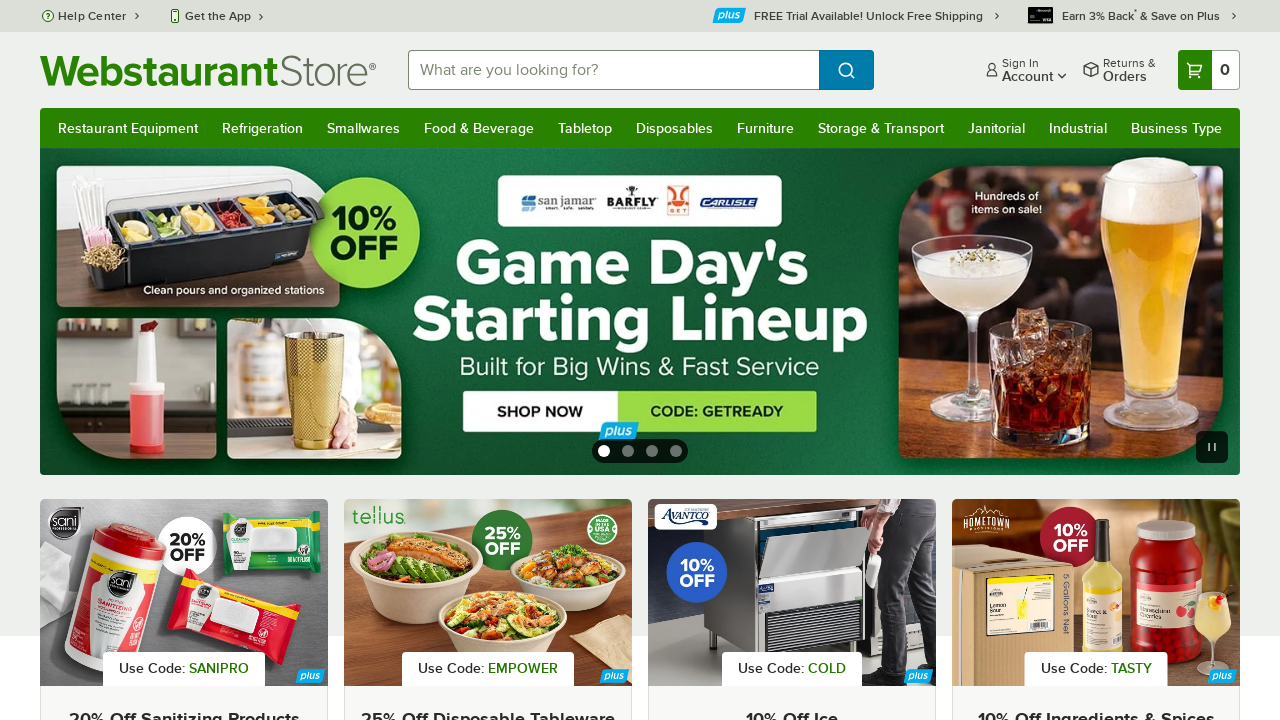

Clicked on search input field at (614, 70) on #searchval
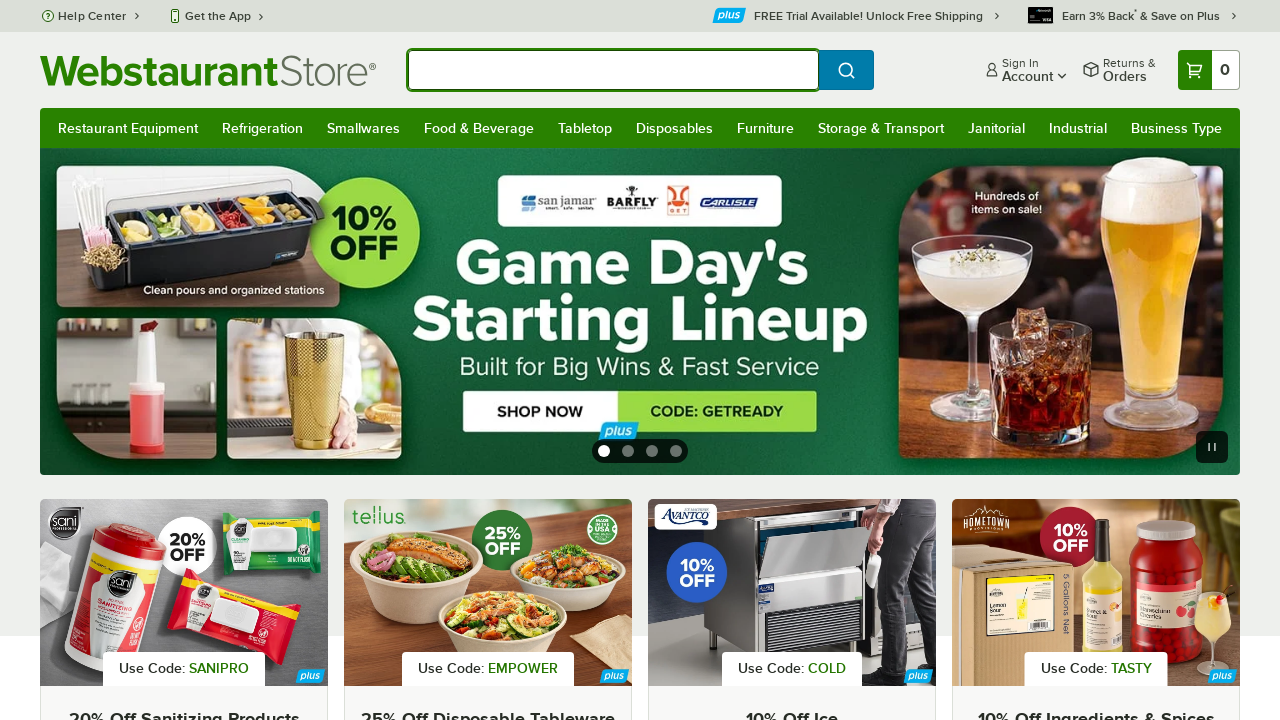

Filled search field with 'stainless work table' on #searchval
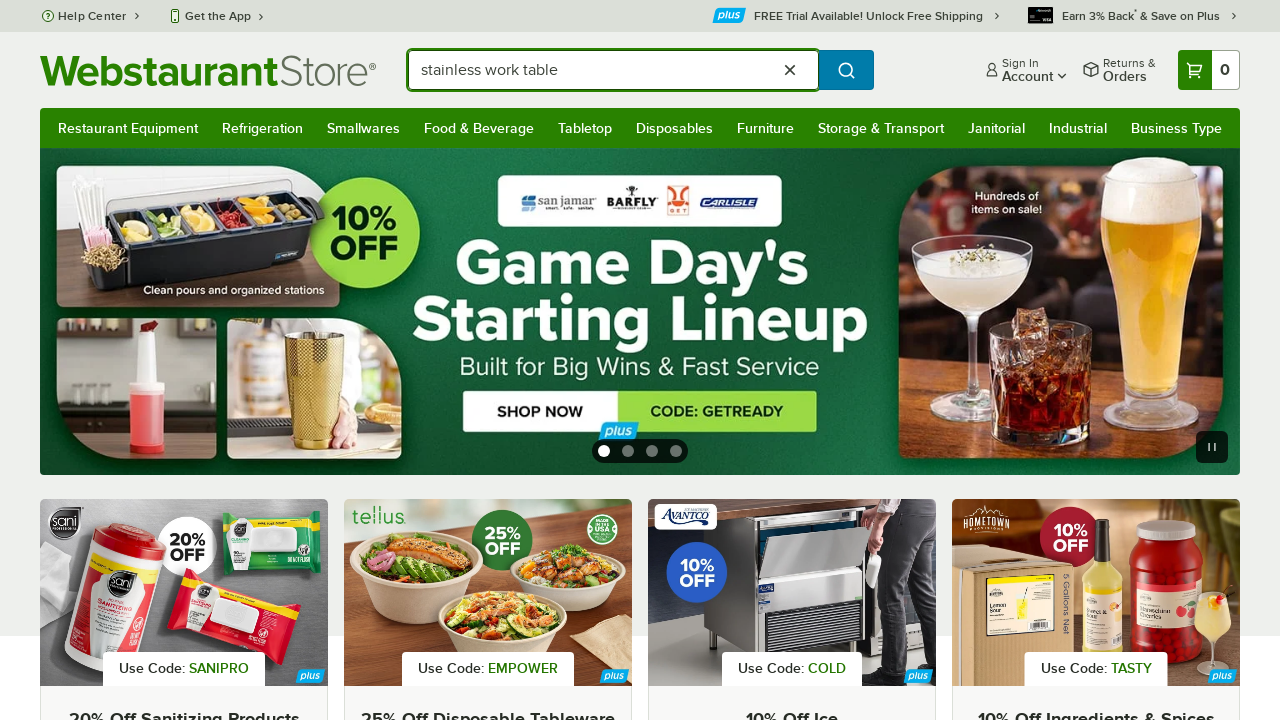

Clicked search button to search for products at (846, 70) on button[type='submit'][value='Search']
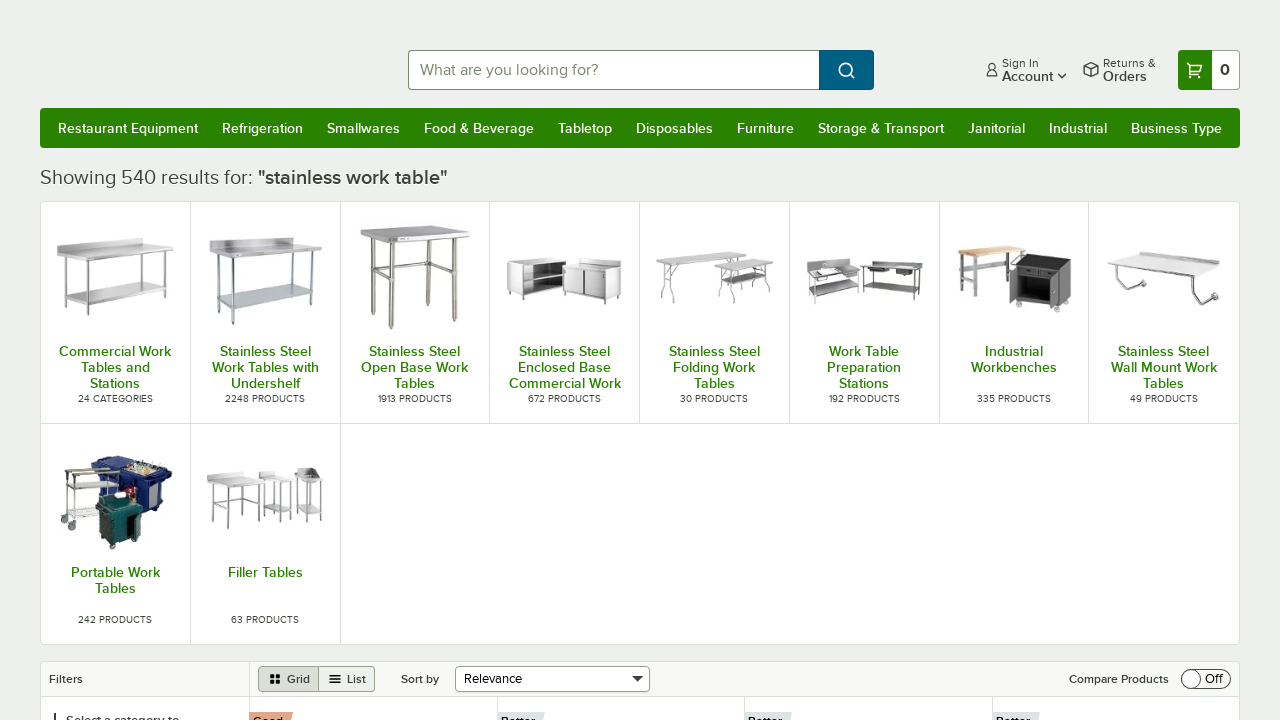

Search results loaded successfully
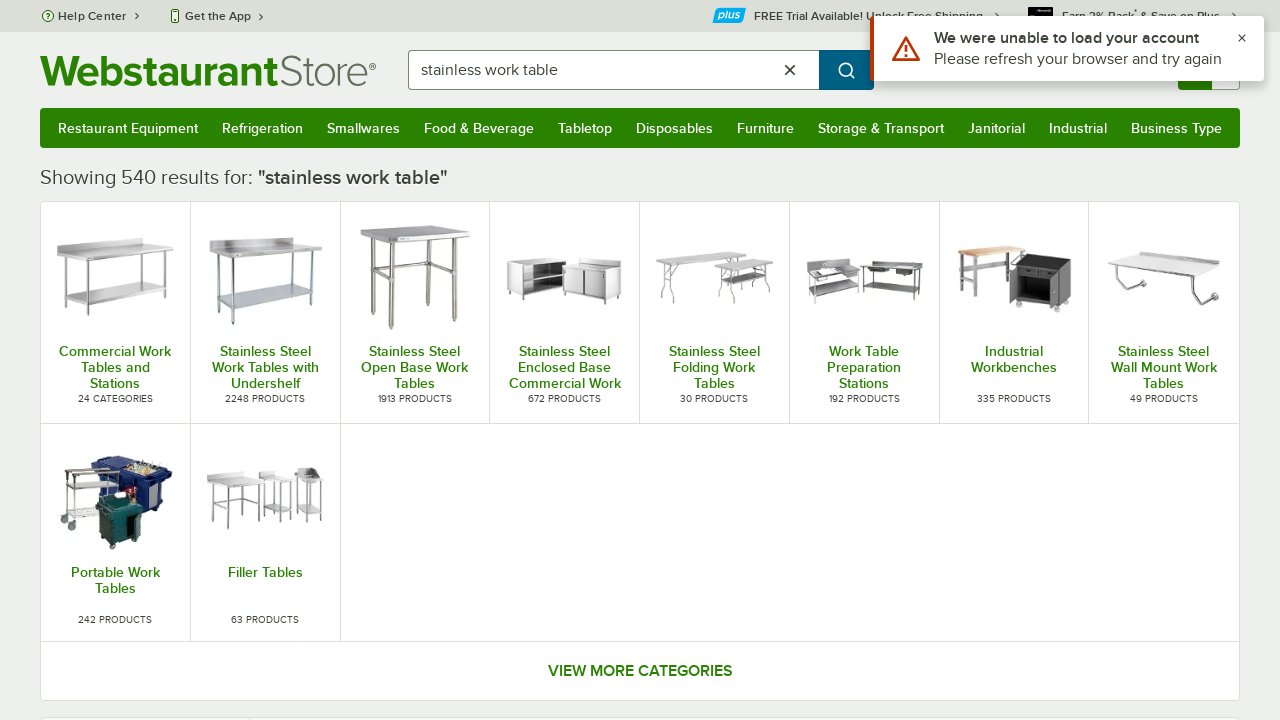

Clicked on pagination page 1 at (694, 360) on (//nav[@aria-label='pagination']//a)[1]
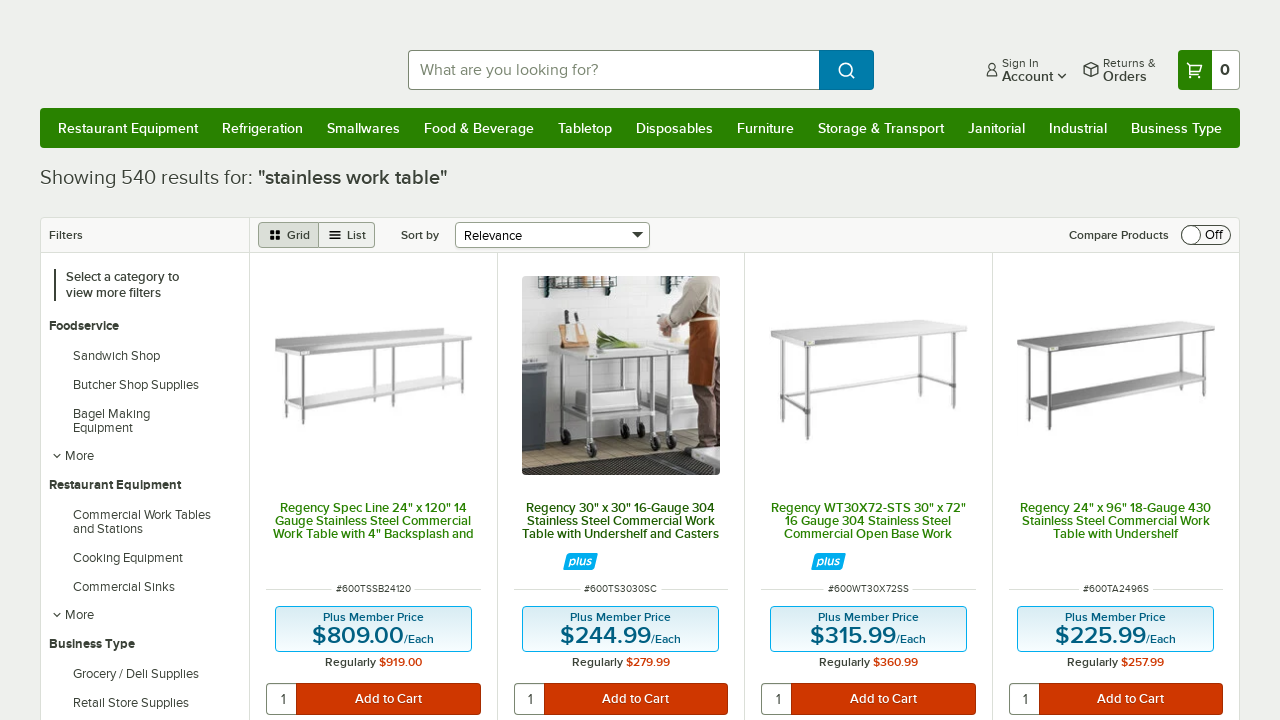

Items loaded on page 1
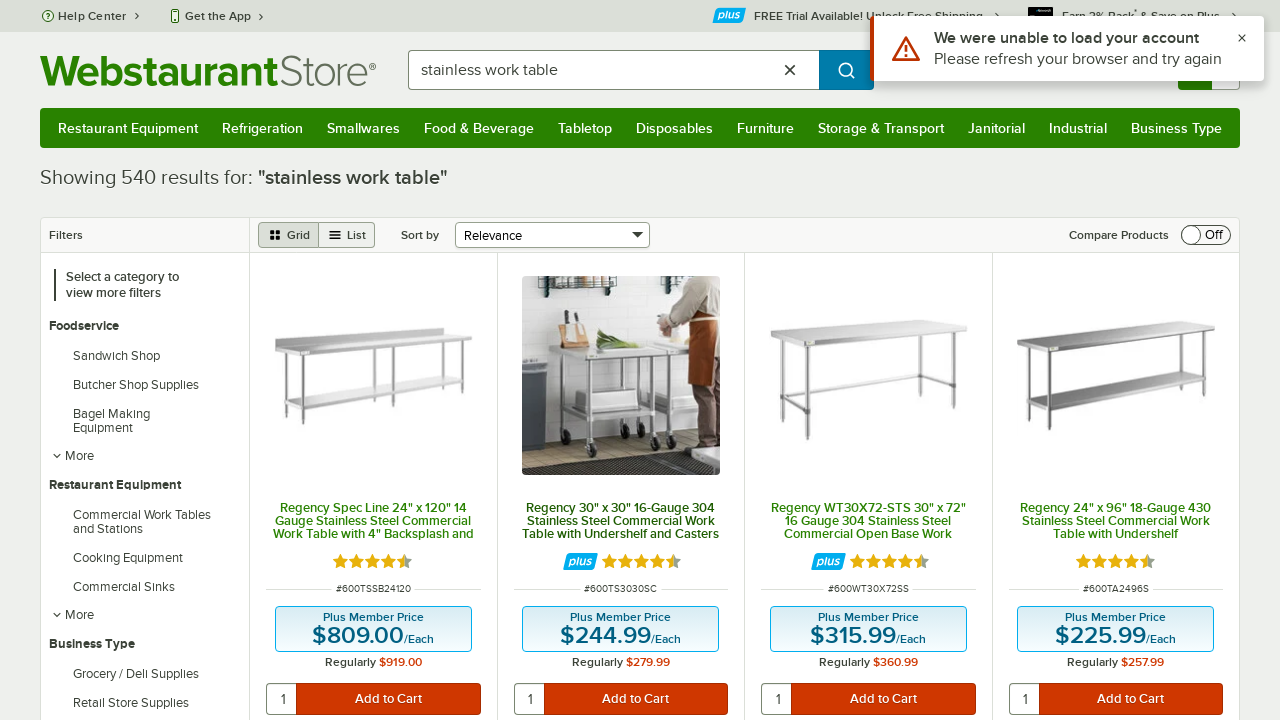

Retrieved 60 items from page 1
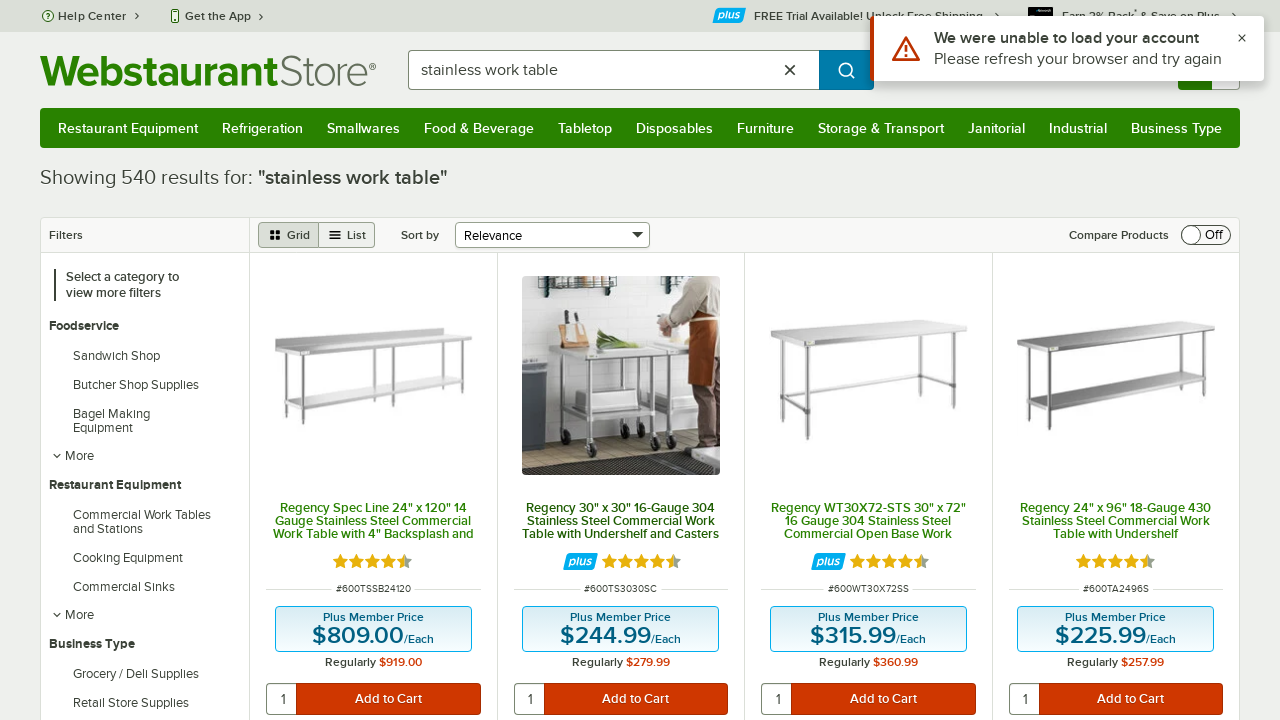

Clicked on first product item to verify title at (373, 521) on span[data-testid='itemDescription'] >> nth=0
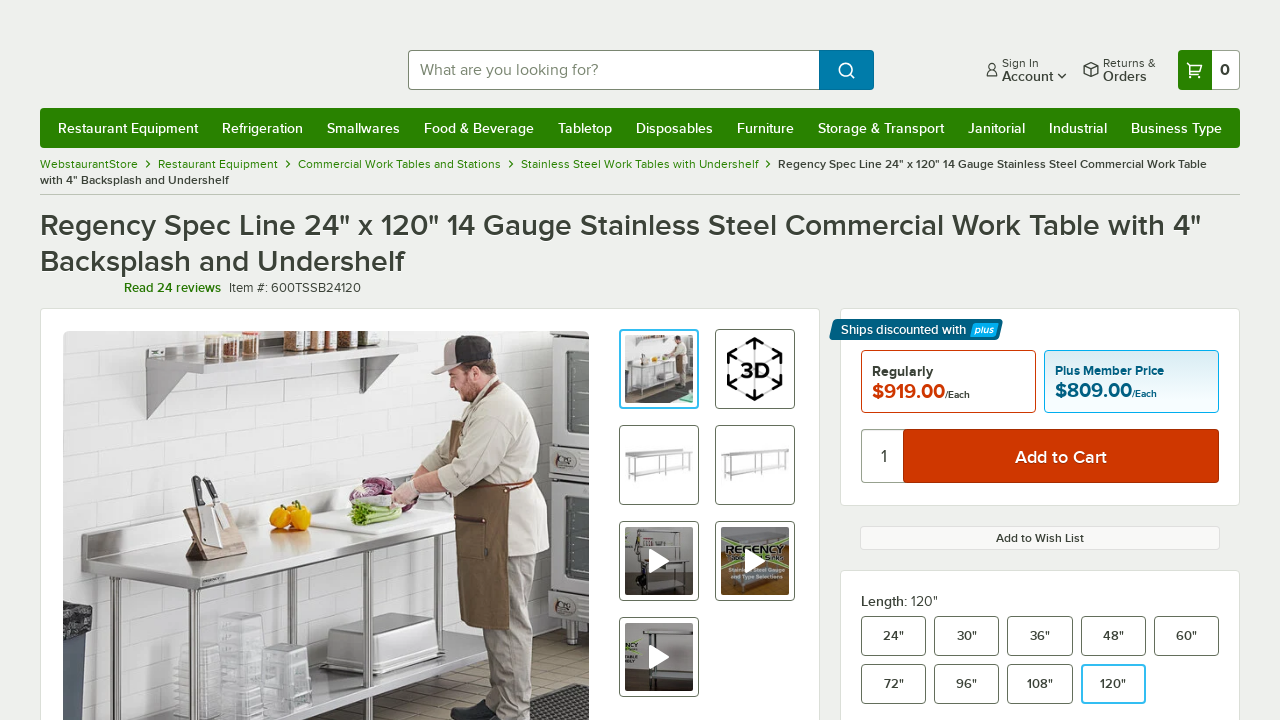

Product details page loaded
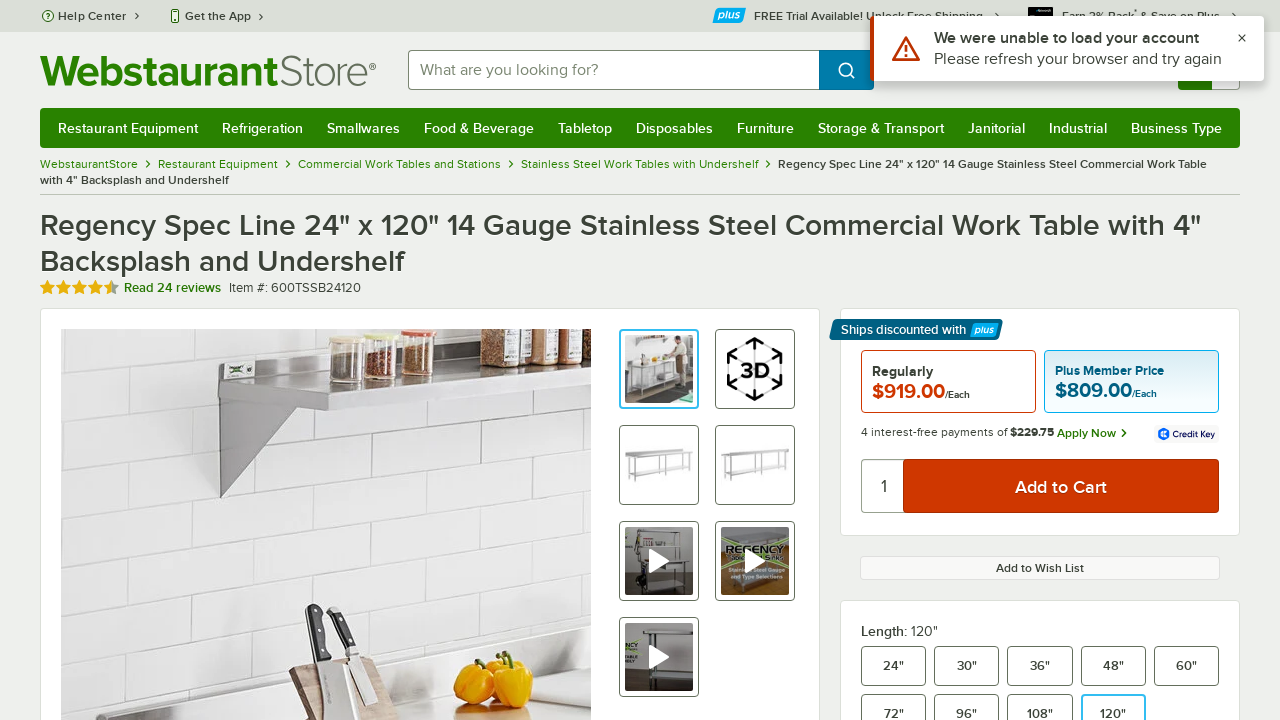

Navigated back to search results
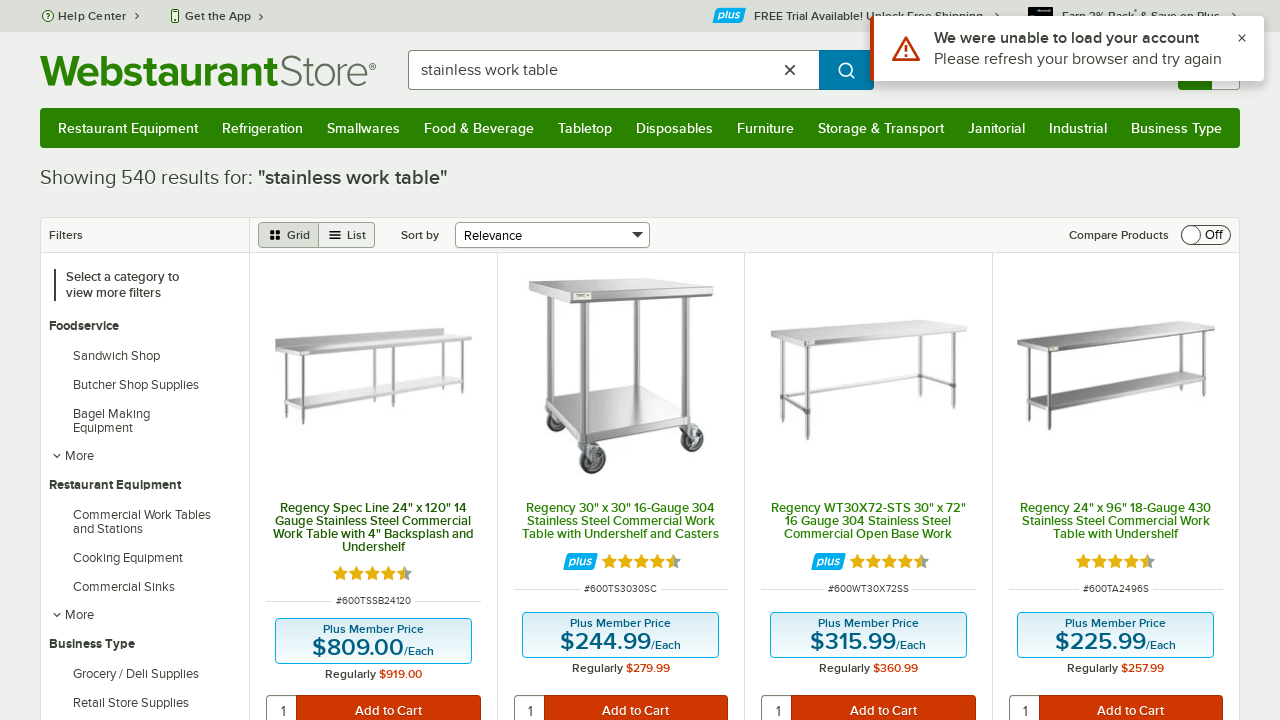

Search results reloaded after navigation back
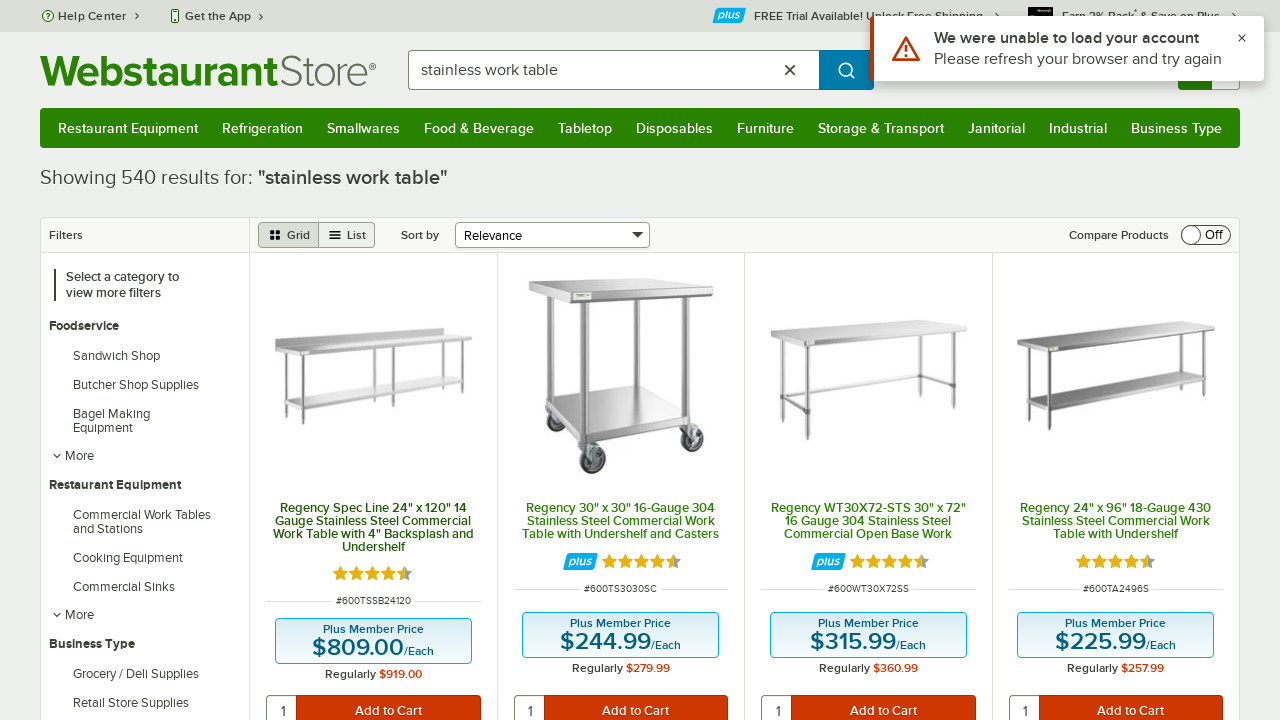

Clicked on pagination page 2 at (658, 361) on (//nav[@aria-label='pagination']//a)[2]
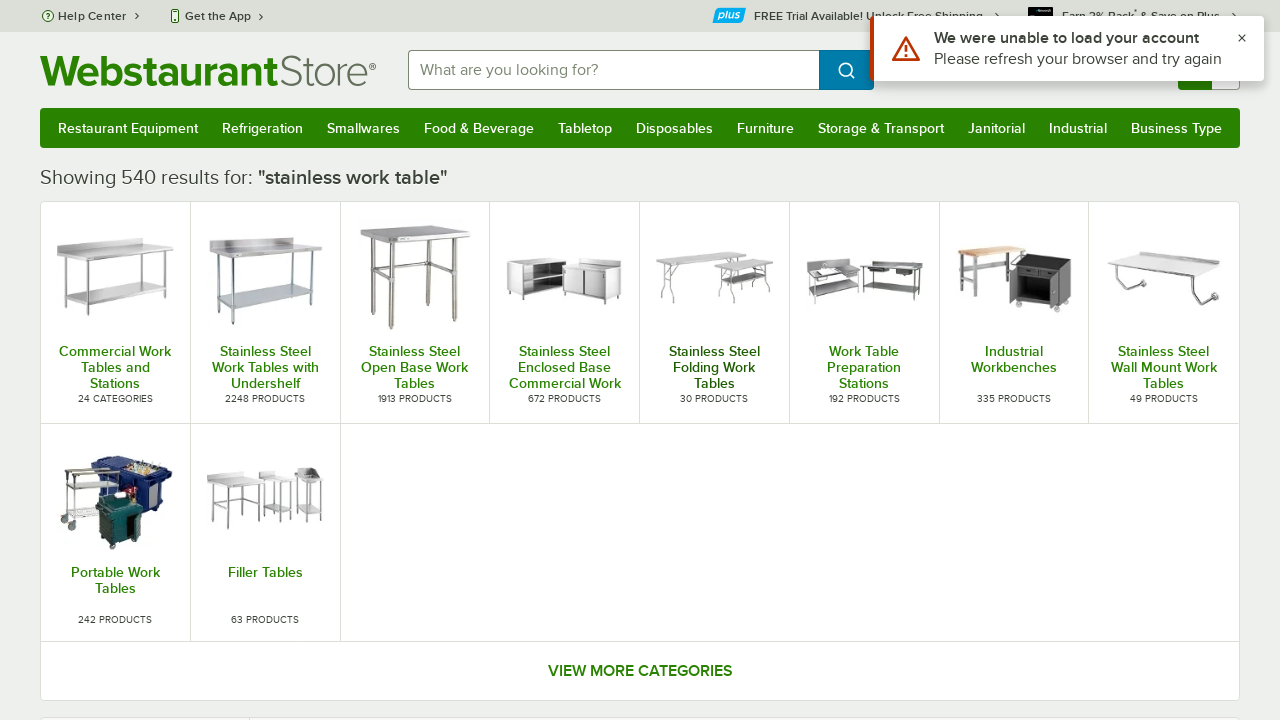

Items loaded on page 2
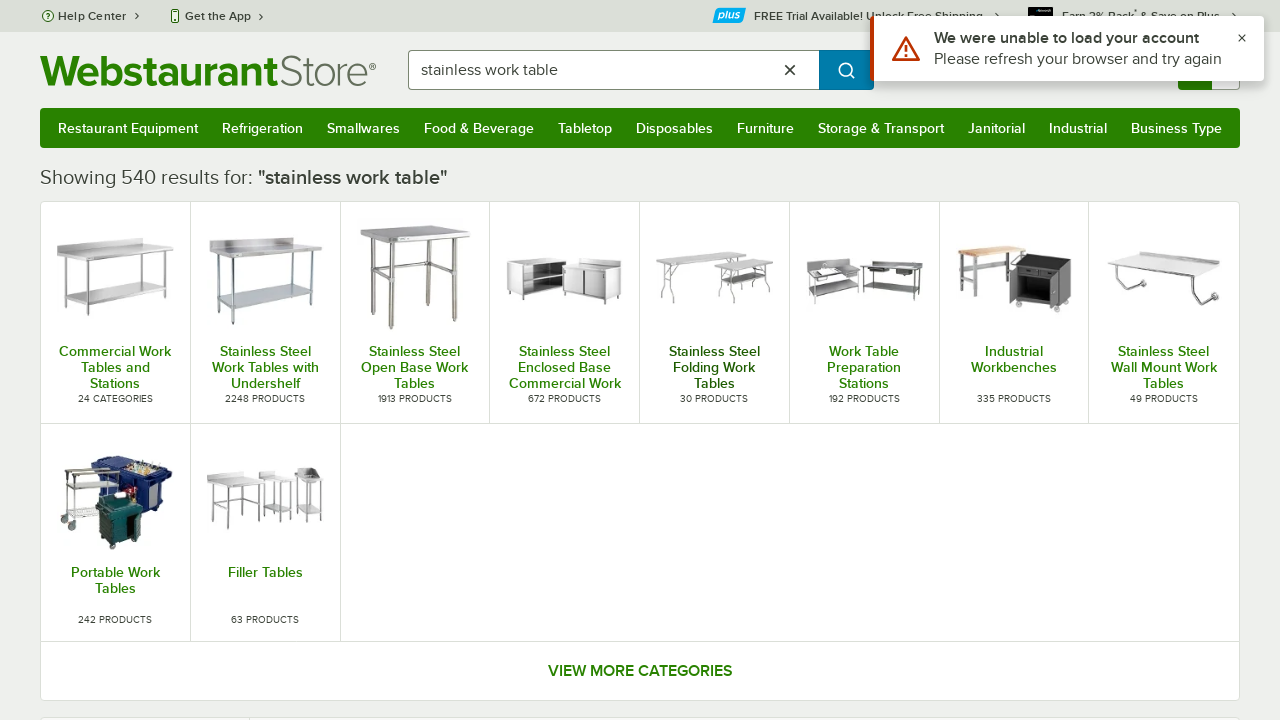

Retrieved 60 items from page 2
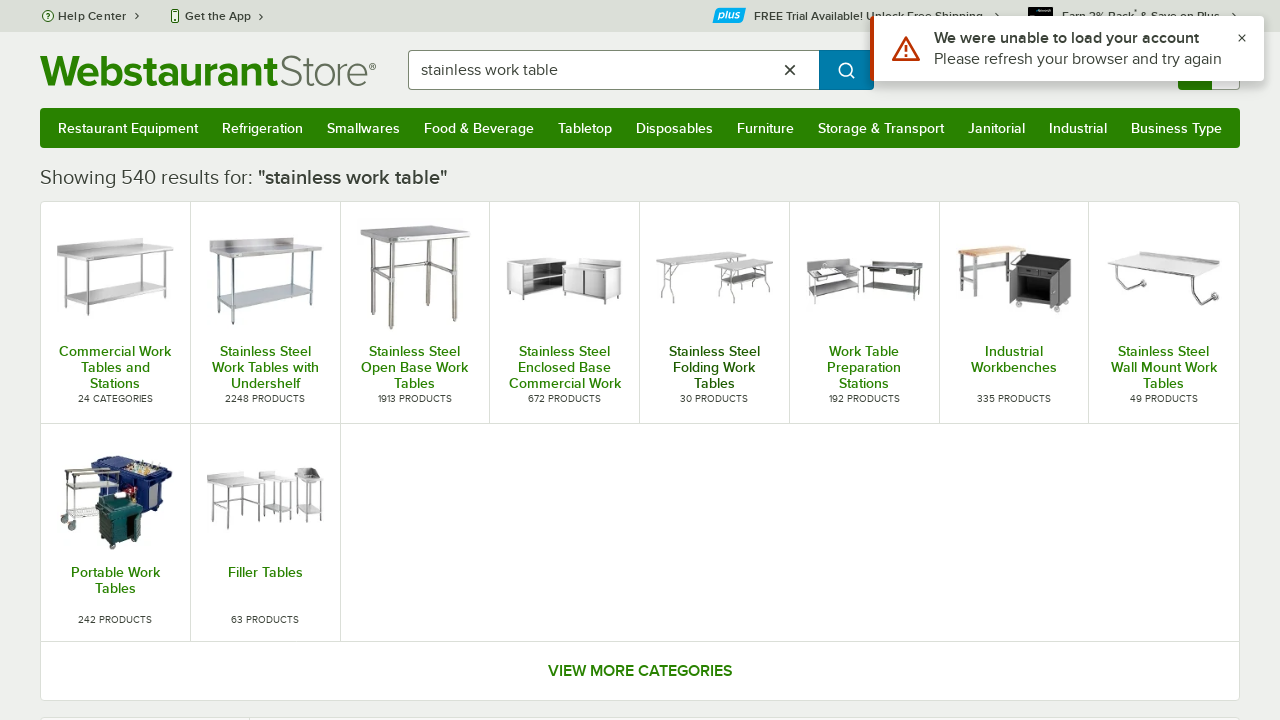

Clicked on first product item to verify title at (373, 360) on span[data-testid='itemDescription'] >> nth=0
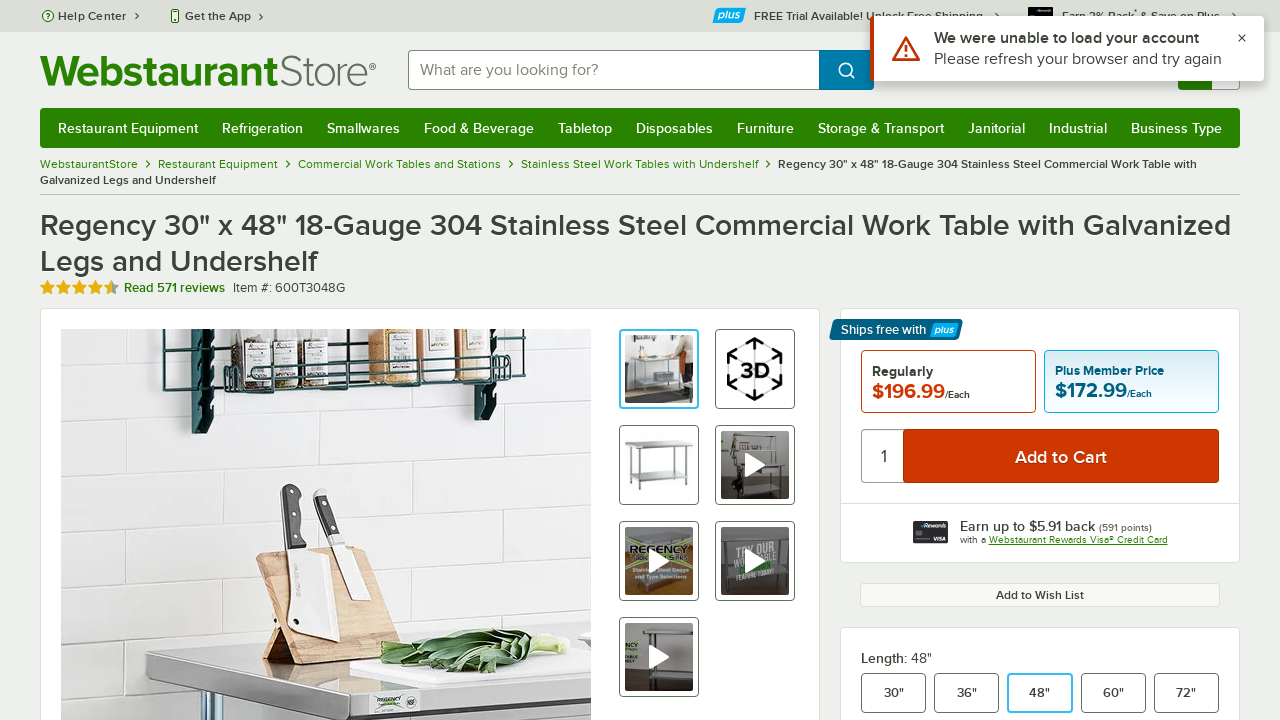

Product details page loaded
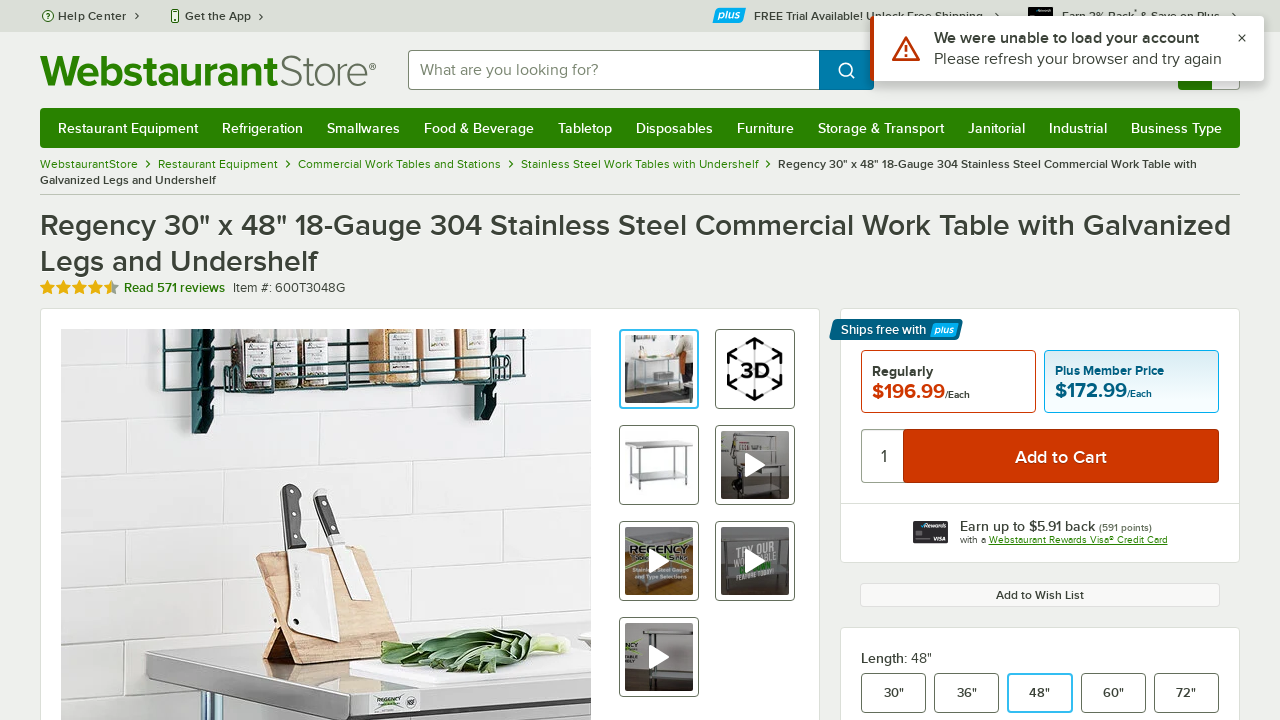

Navigated back to search results
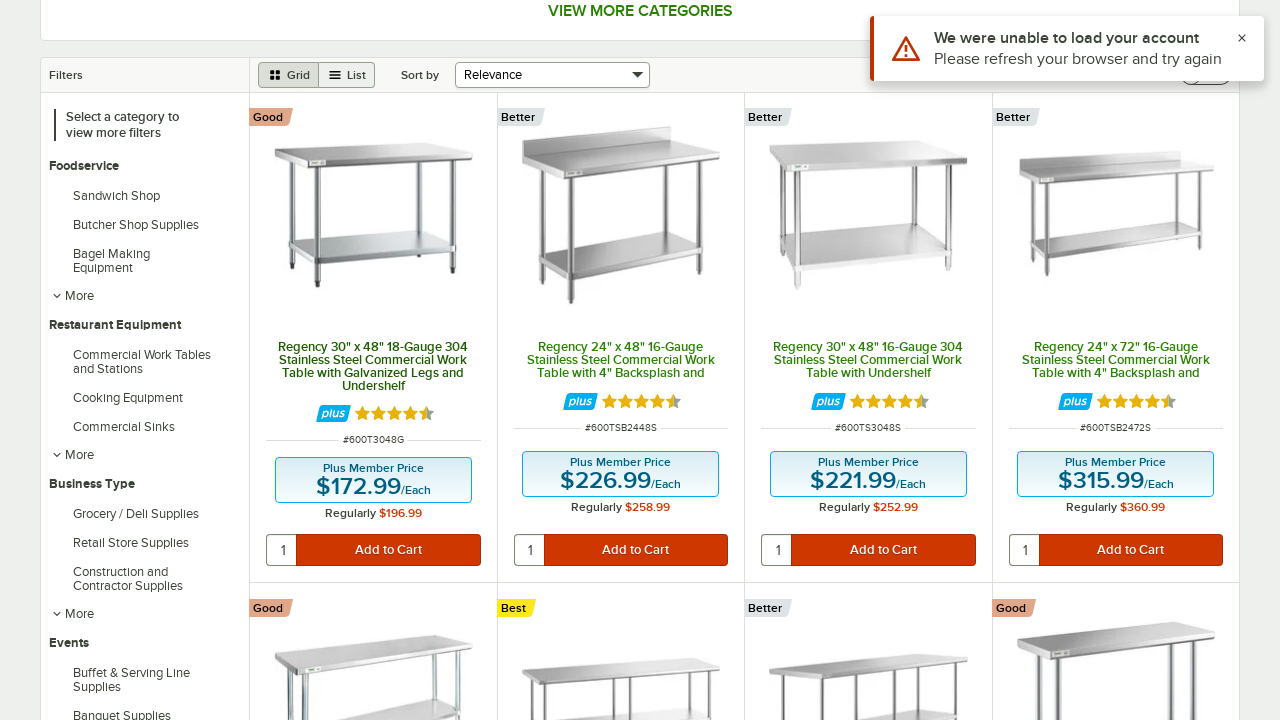

Search results reloaded after navigation back
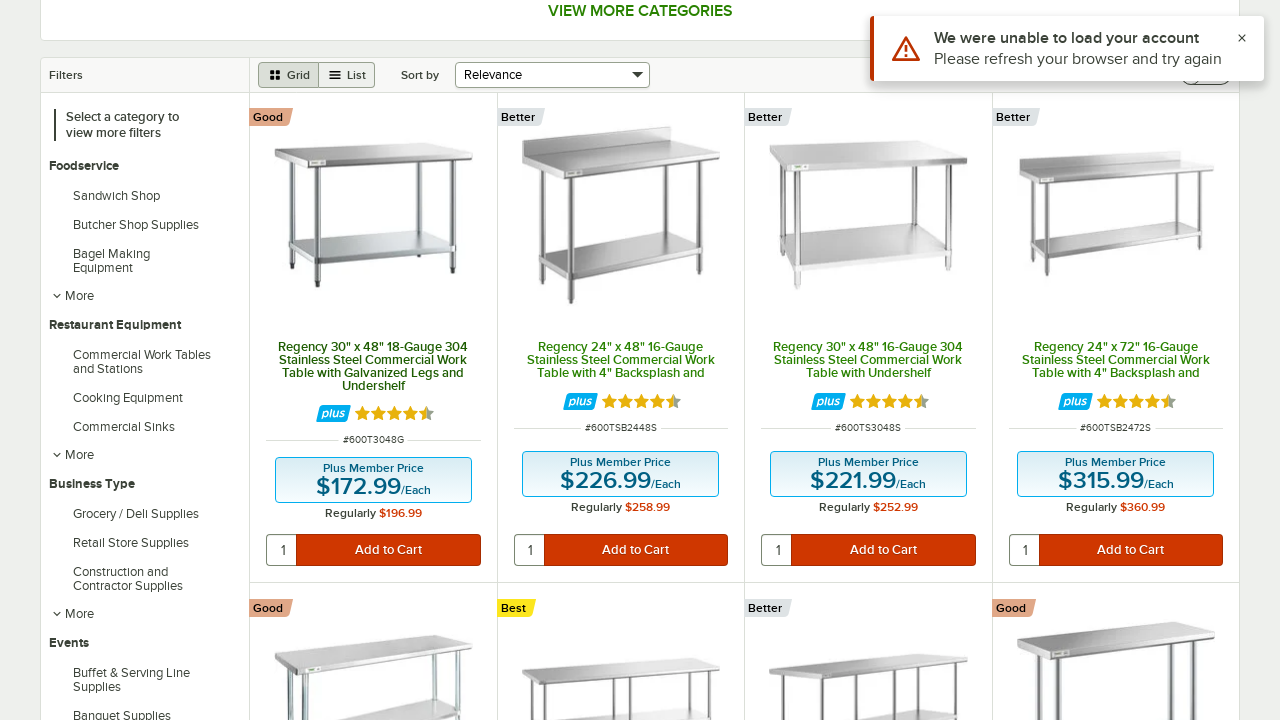

Clicked on pagination page 3 at (766, 360) on (//nav[@aria-label='pagination']//a)[3]
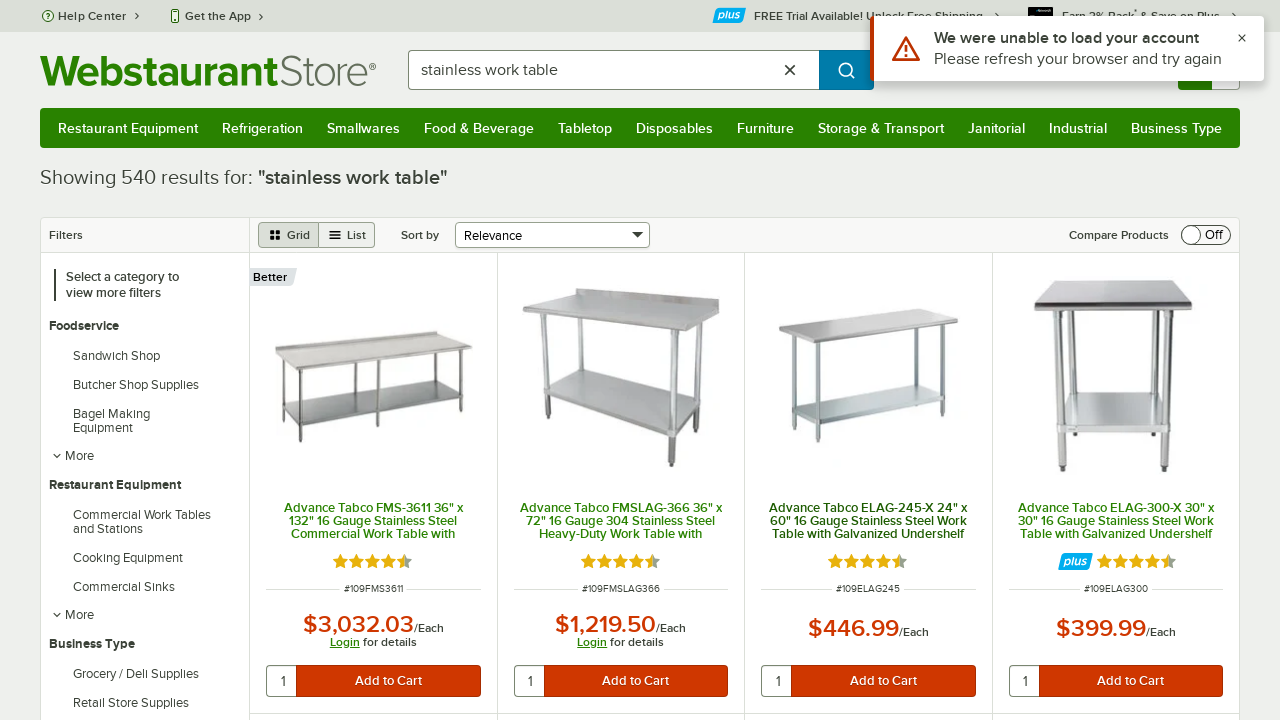

Items loaded on page 3
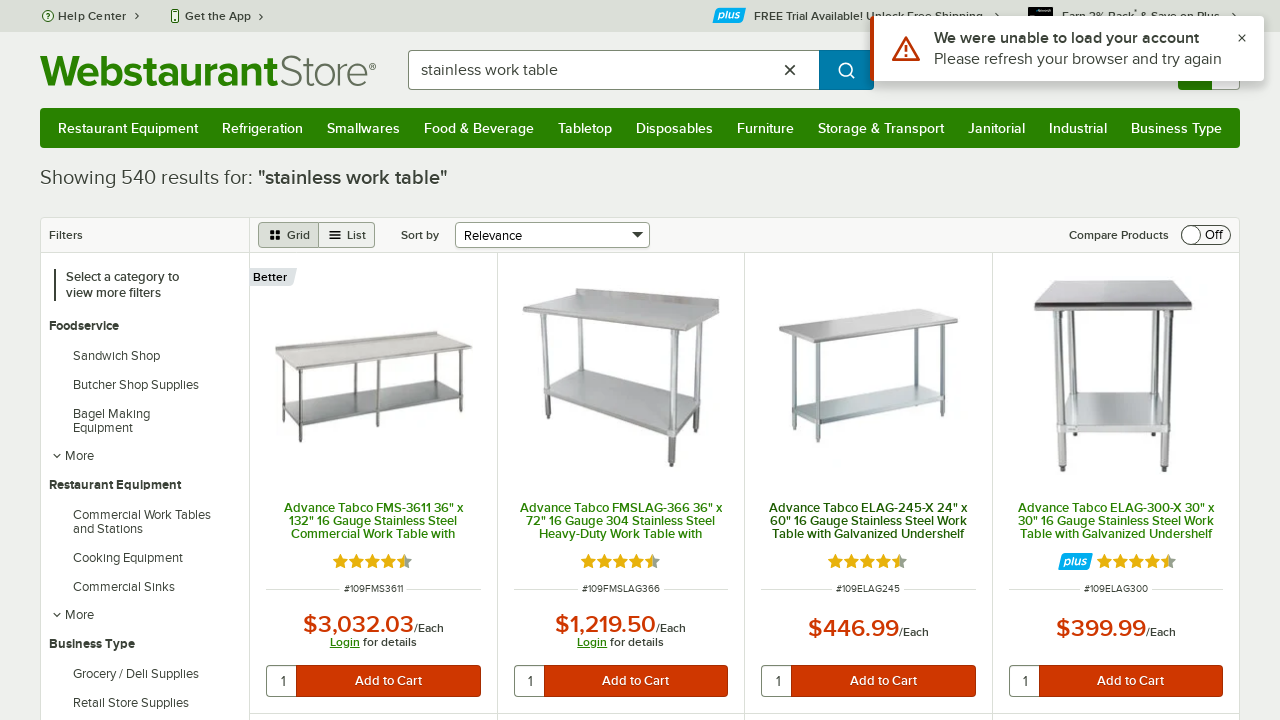

Retrieved 60 items from page 3
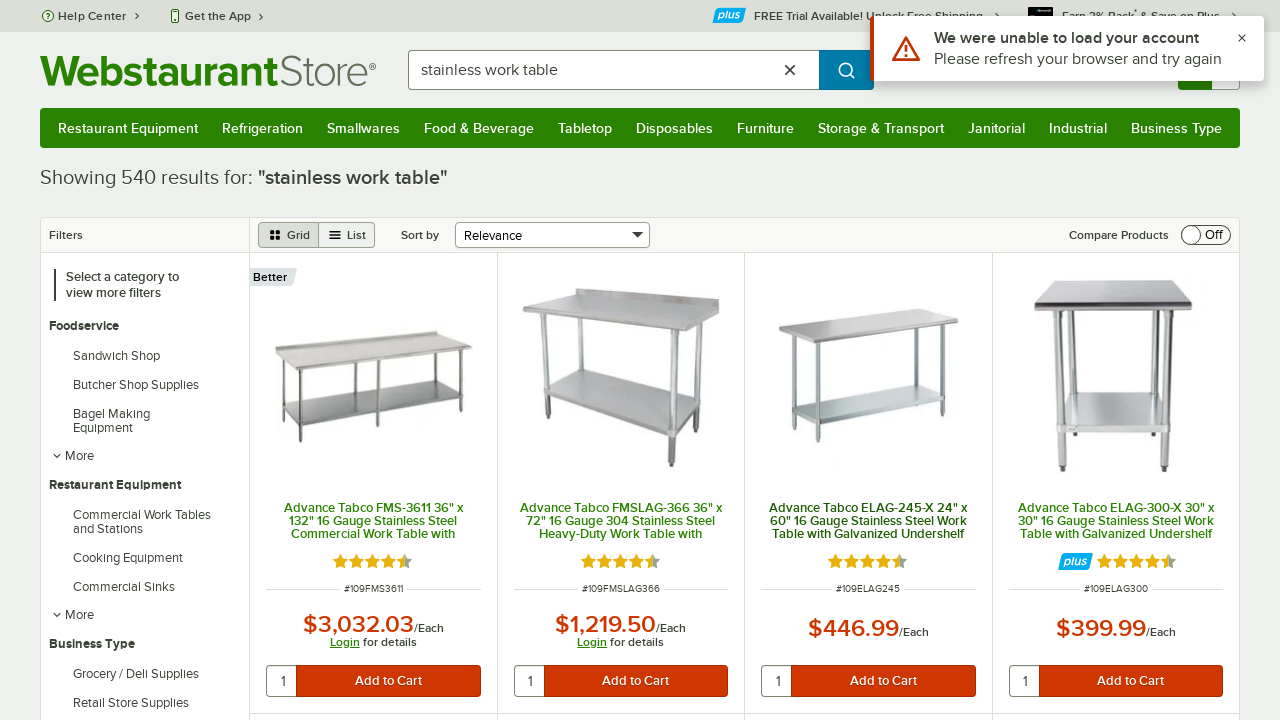

Clicked on first product item to verify title at (373, 521) on span[data-testid='itemDescription'] >> nth=0
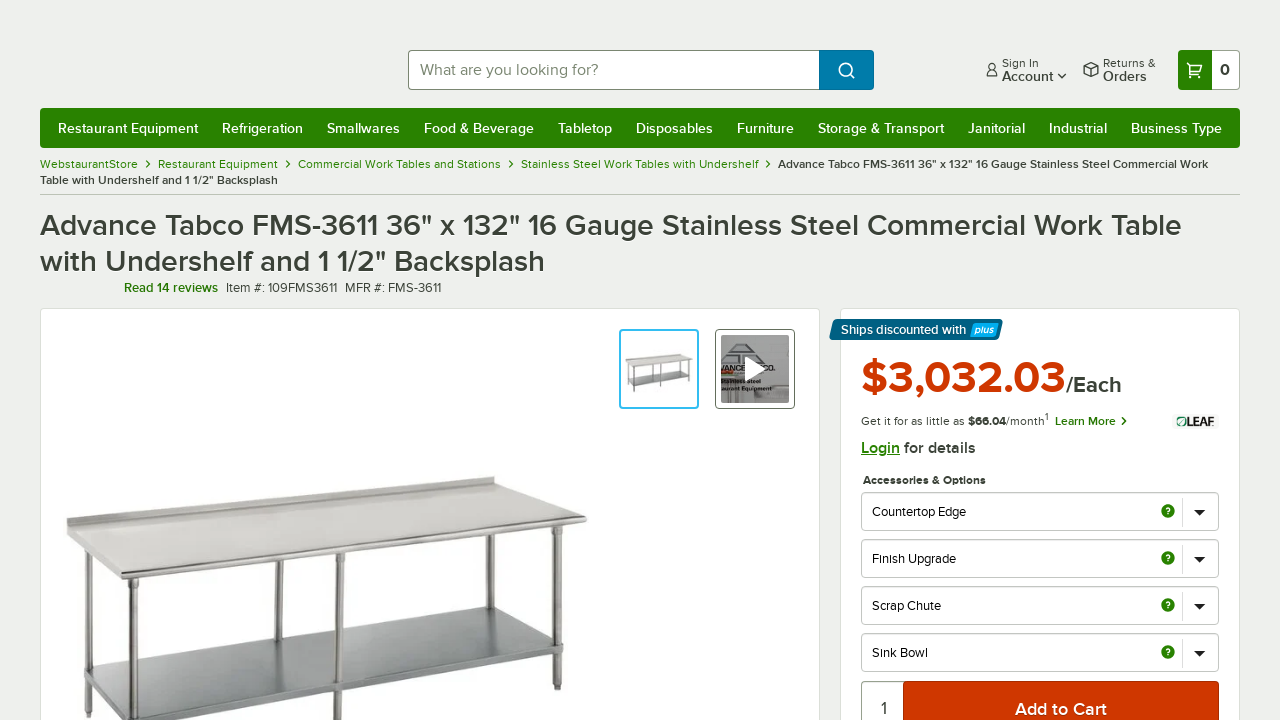

Product details page loaded
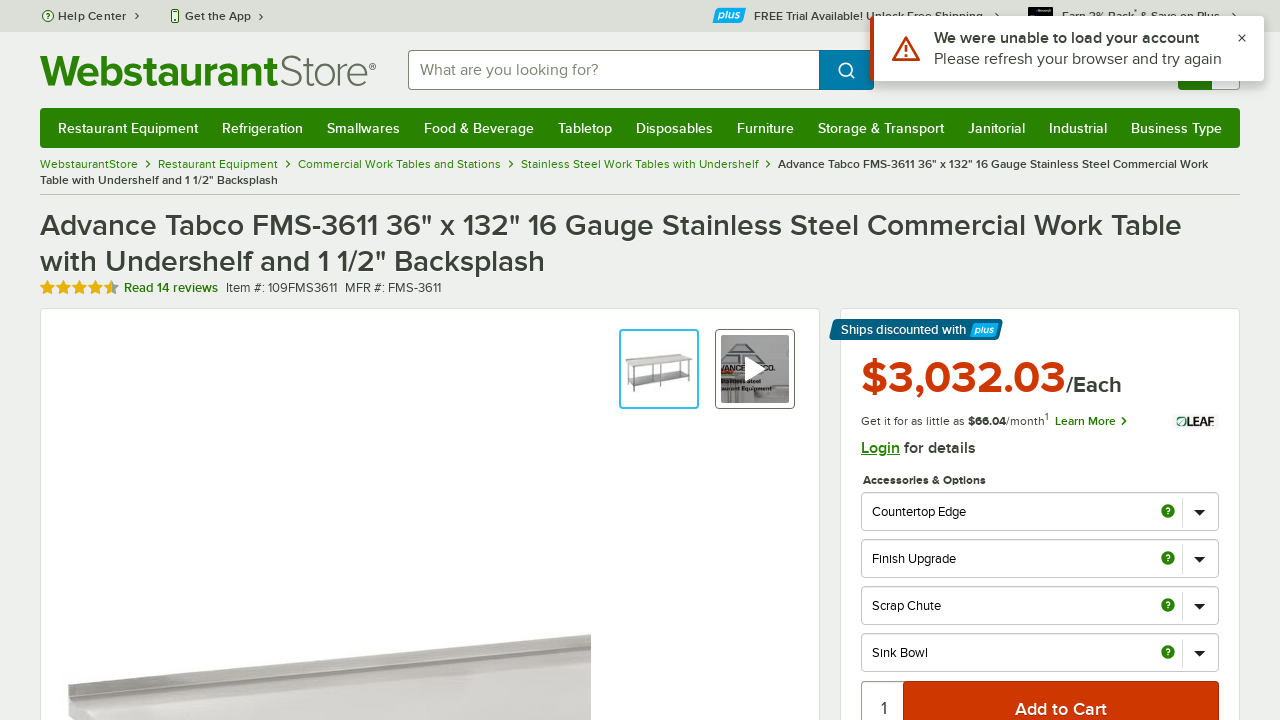

Navigated back to search results
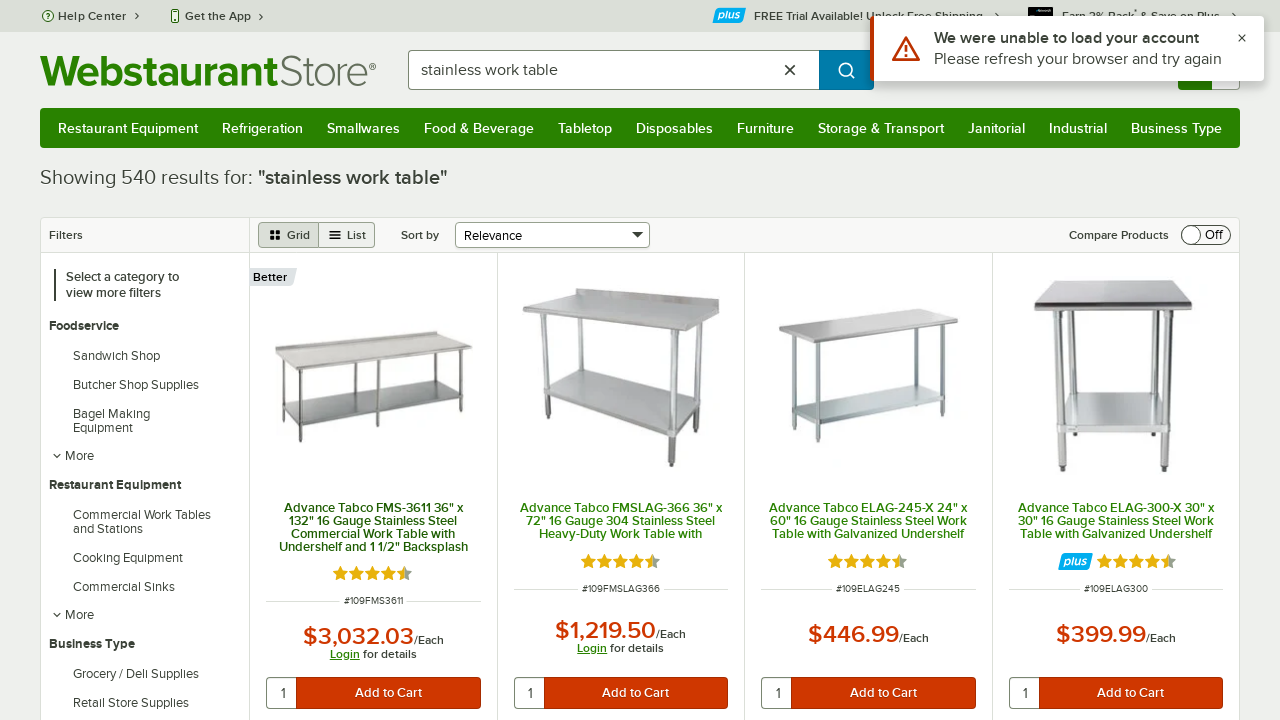

Search results reloaded after navigation back
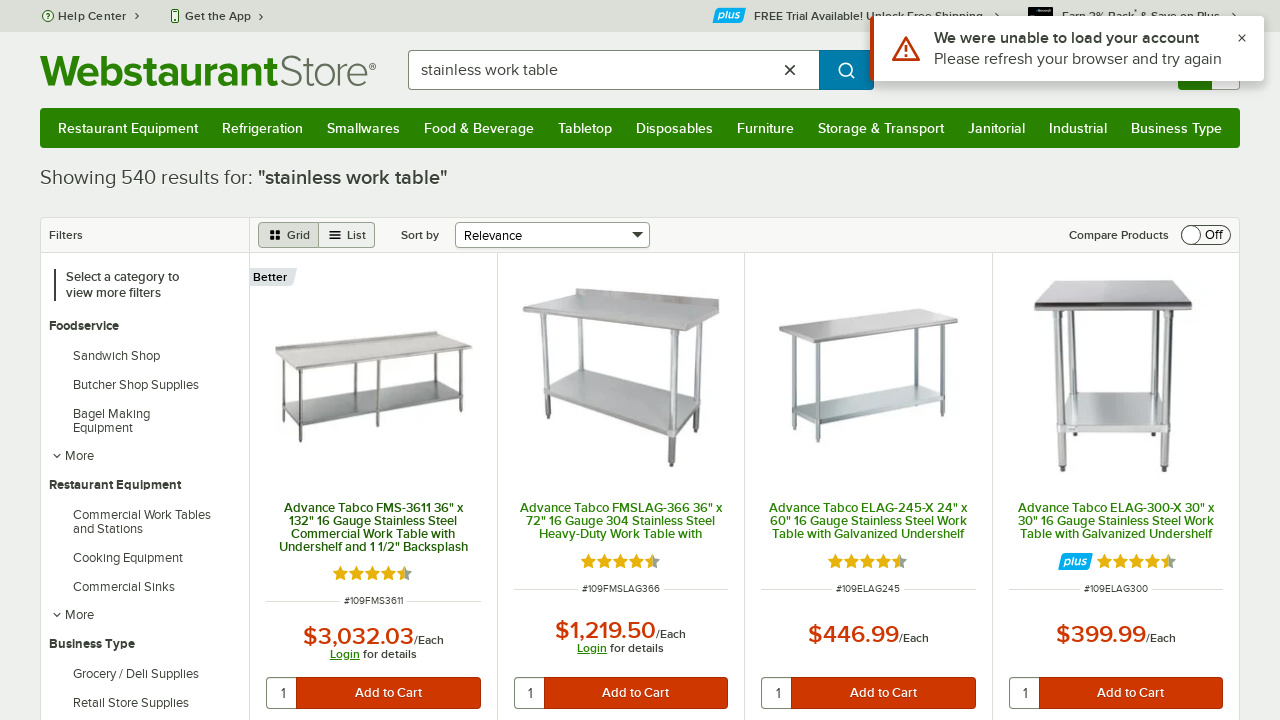

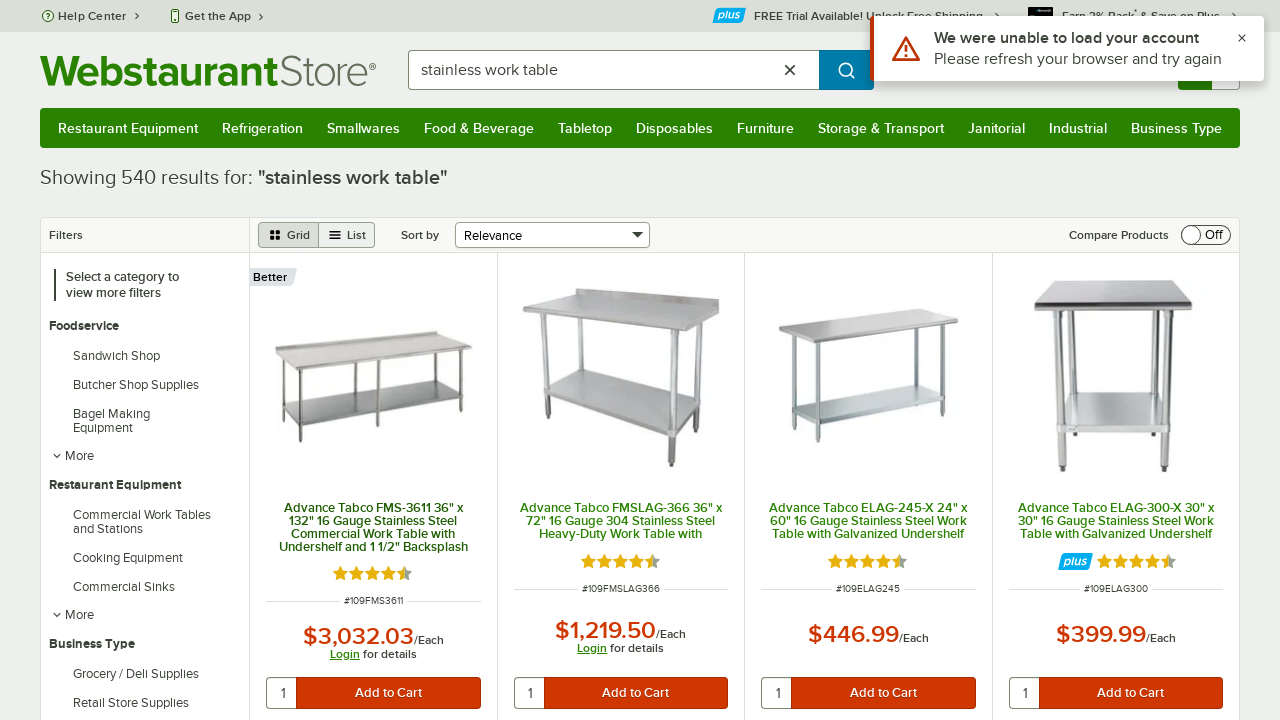